Tests that the currently applied filter is highlighted with selected class

Starting URL: https://demo.playwright.dev/todomvc

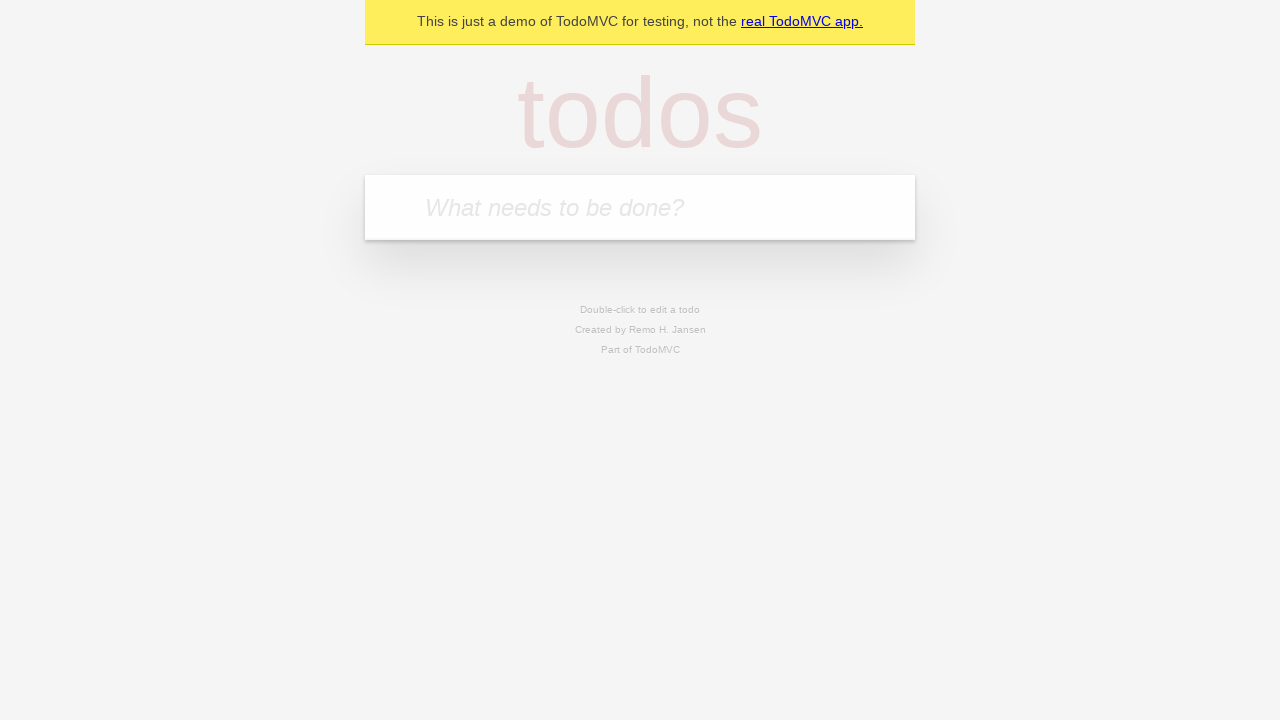

Filled new todo input with 'buy some cheese' on .new-todo
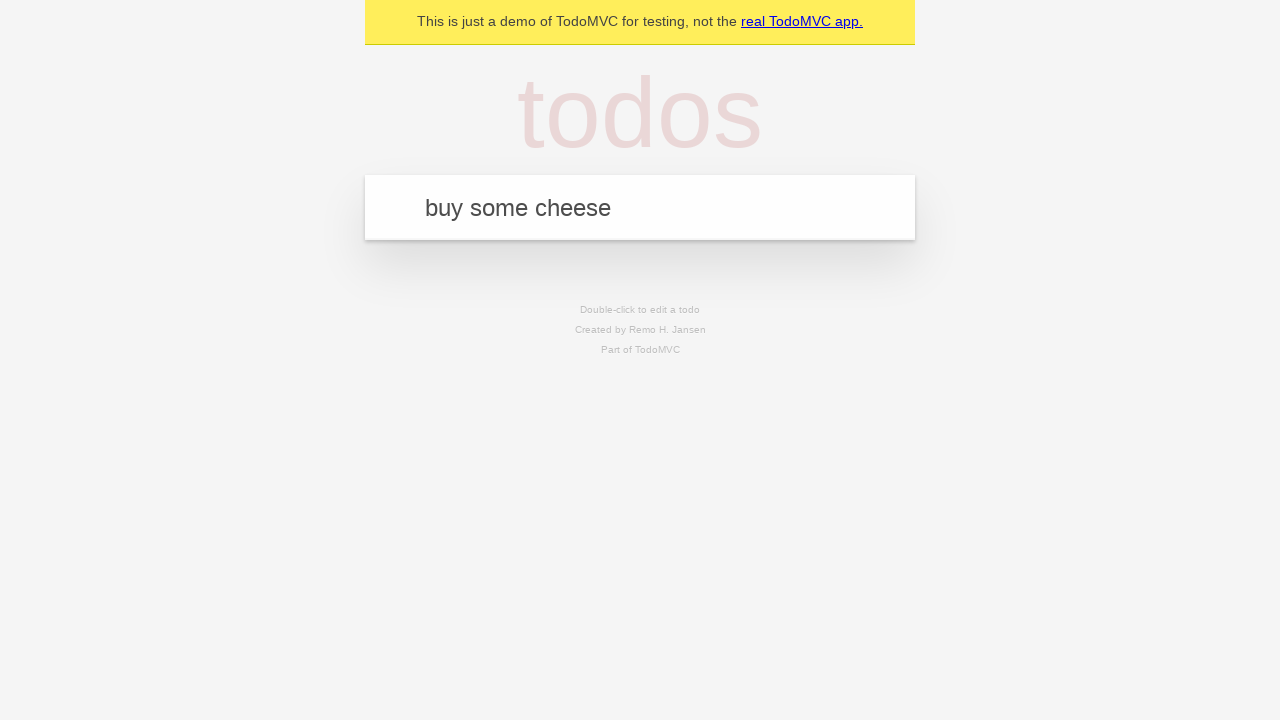

Pressed Enter to create first todo on .new-todo
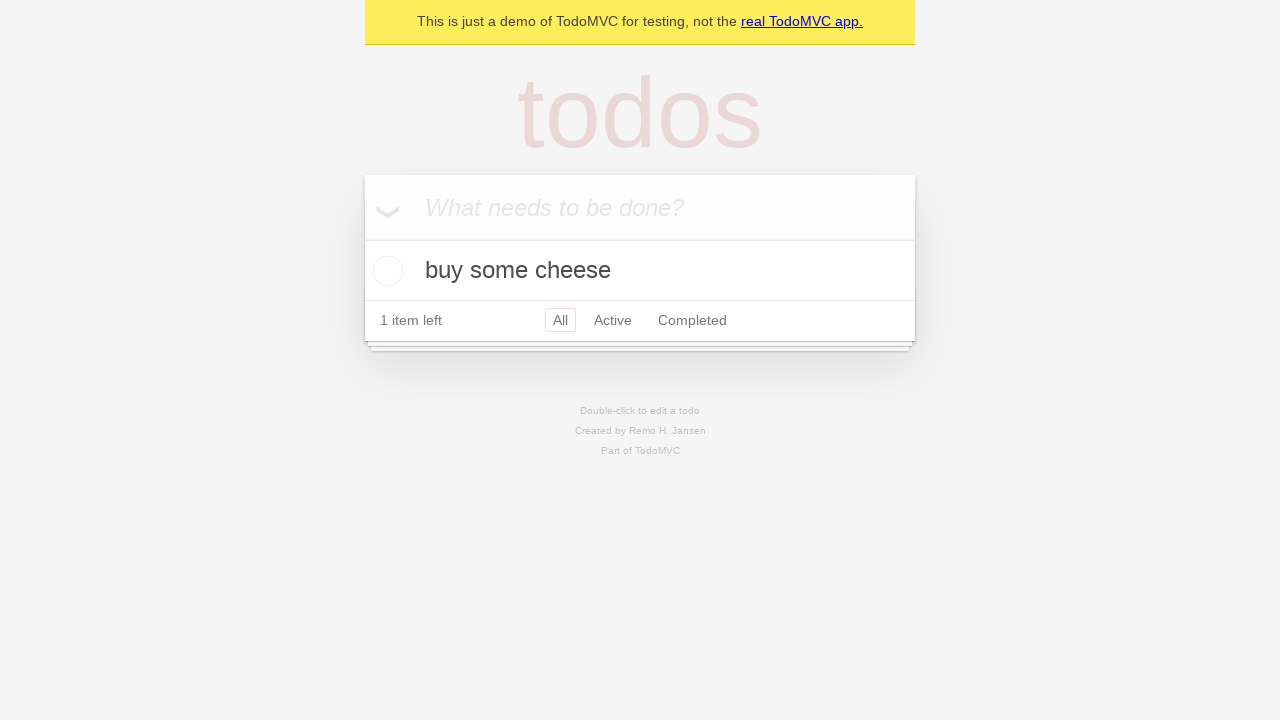

Filled new todo input with 'feed the cat' on .new-todo
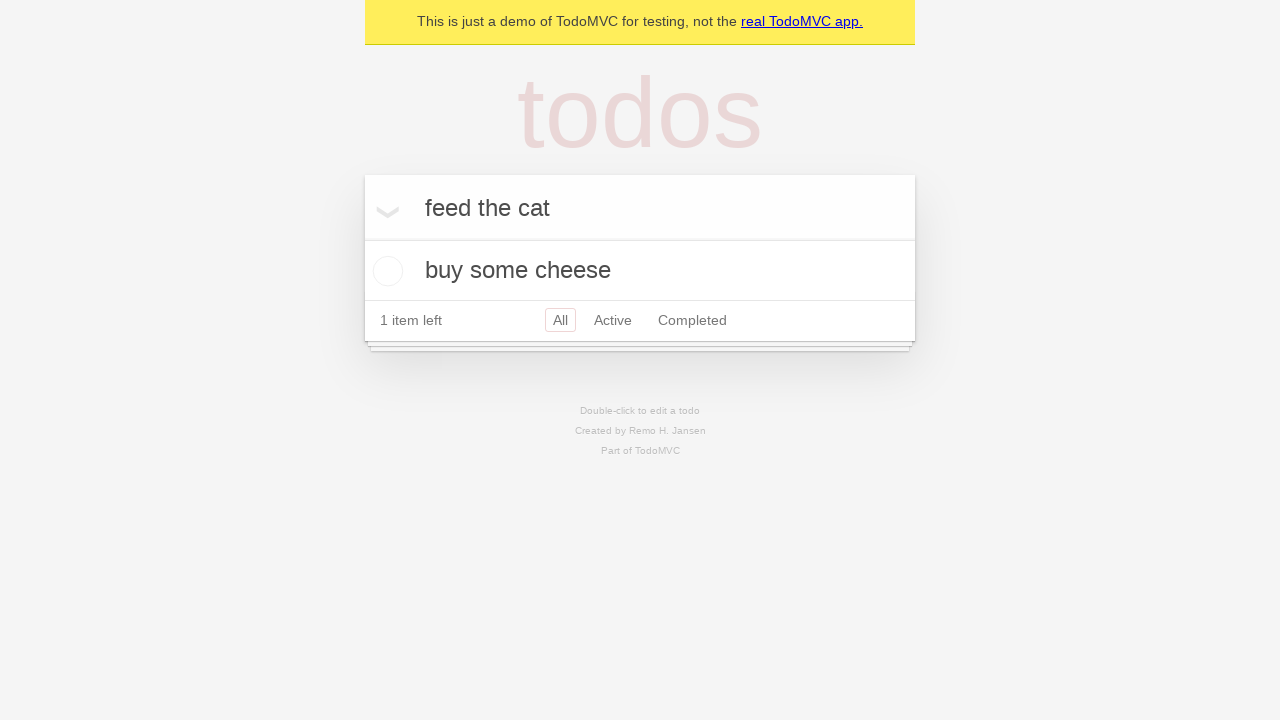

Pressed Enter to create second todo on .new-todo
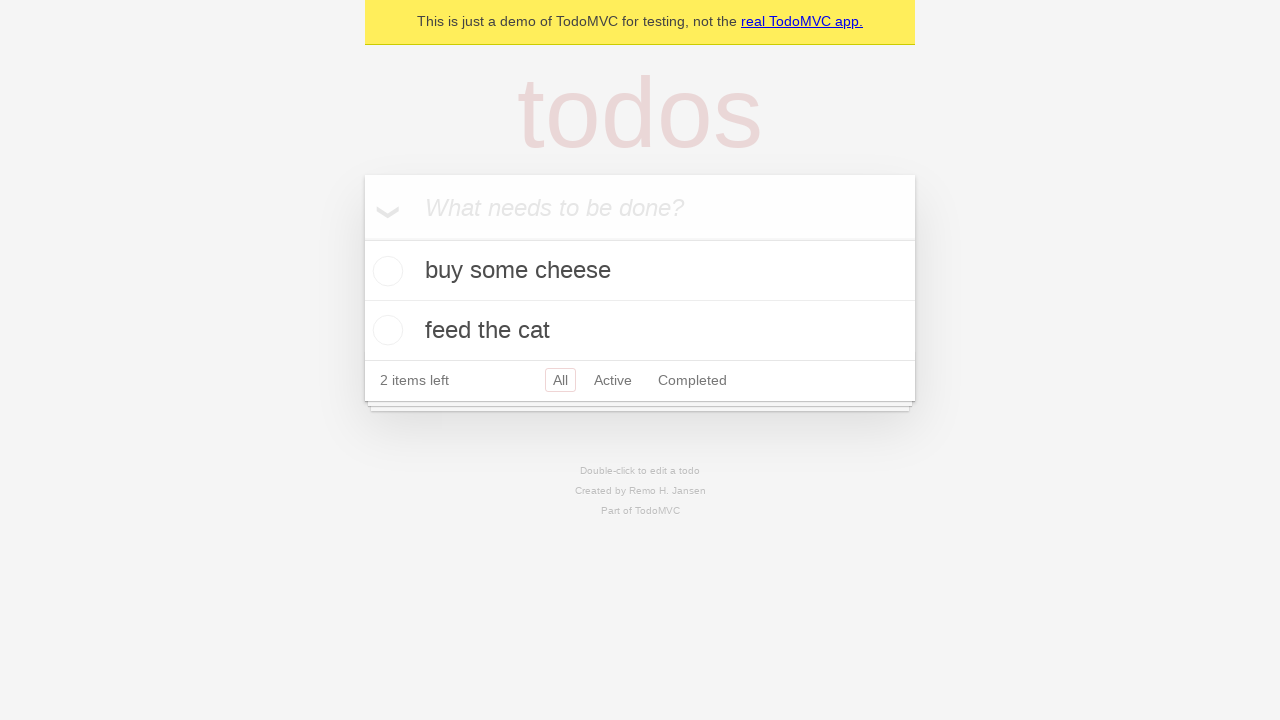

Filled new todo input with 'book a doctors appointment' on .new-todo
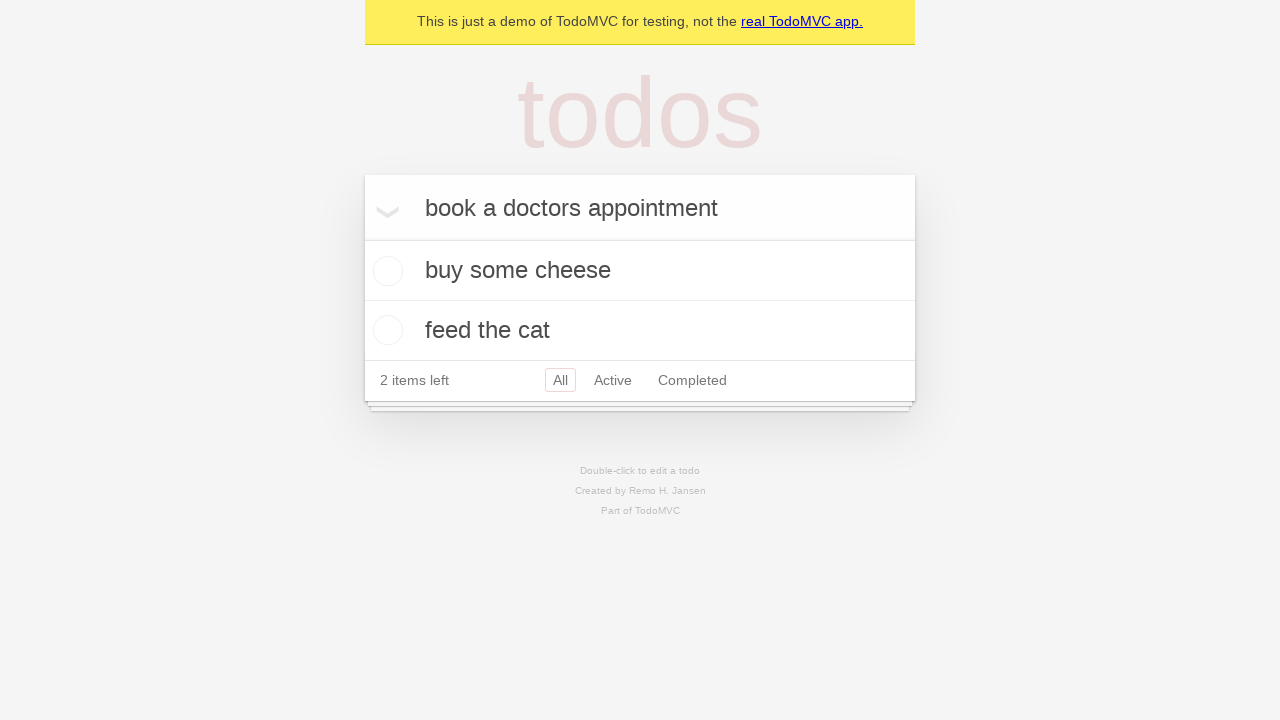

Pressed Enter to create third todo on .new-todo
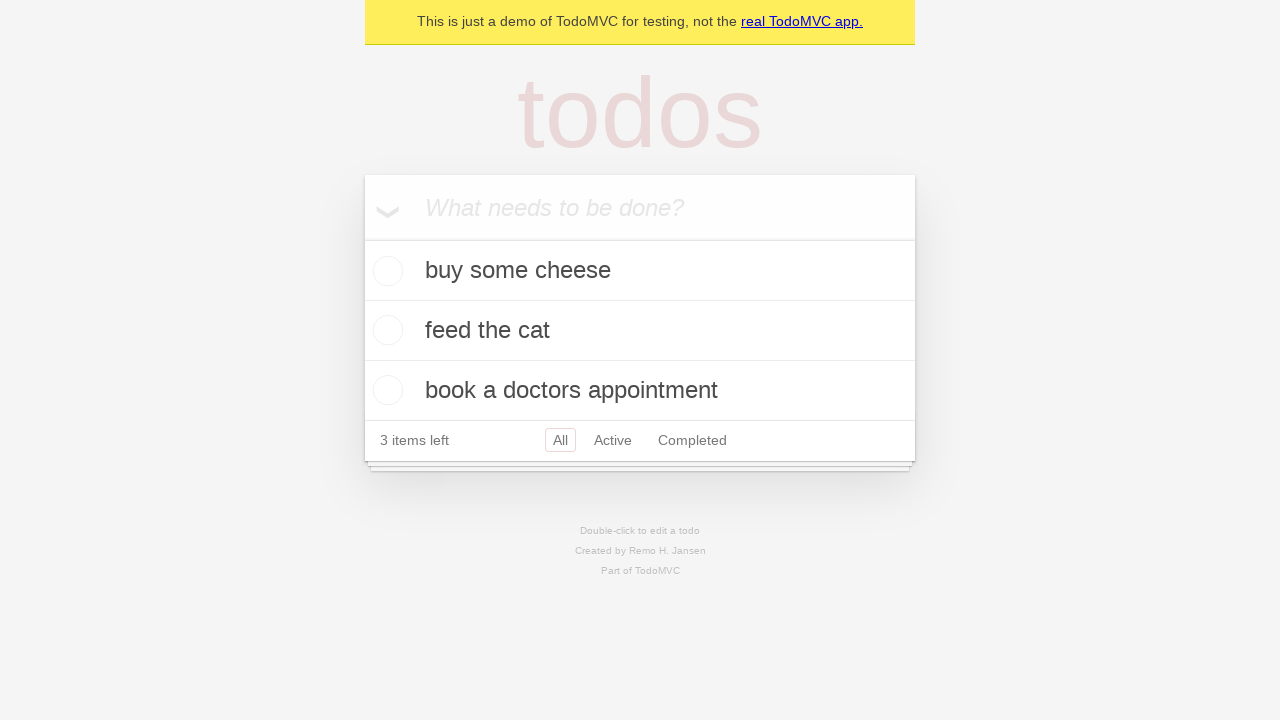

Clicked Active filter at (613, 440) on .filters >> text=Active
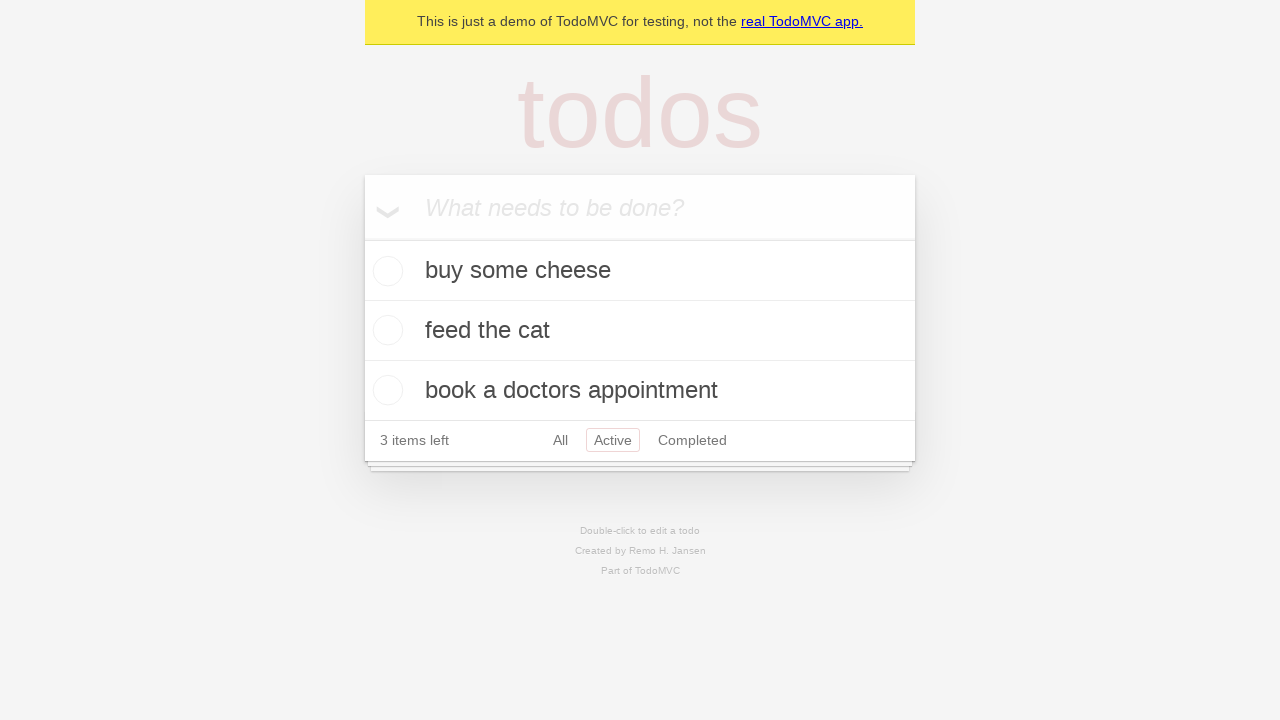

Clicked Completed filter and verified it is highlighted with selected class at (692, 440) on .filters >> text=Completed
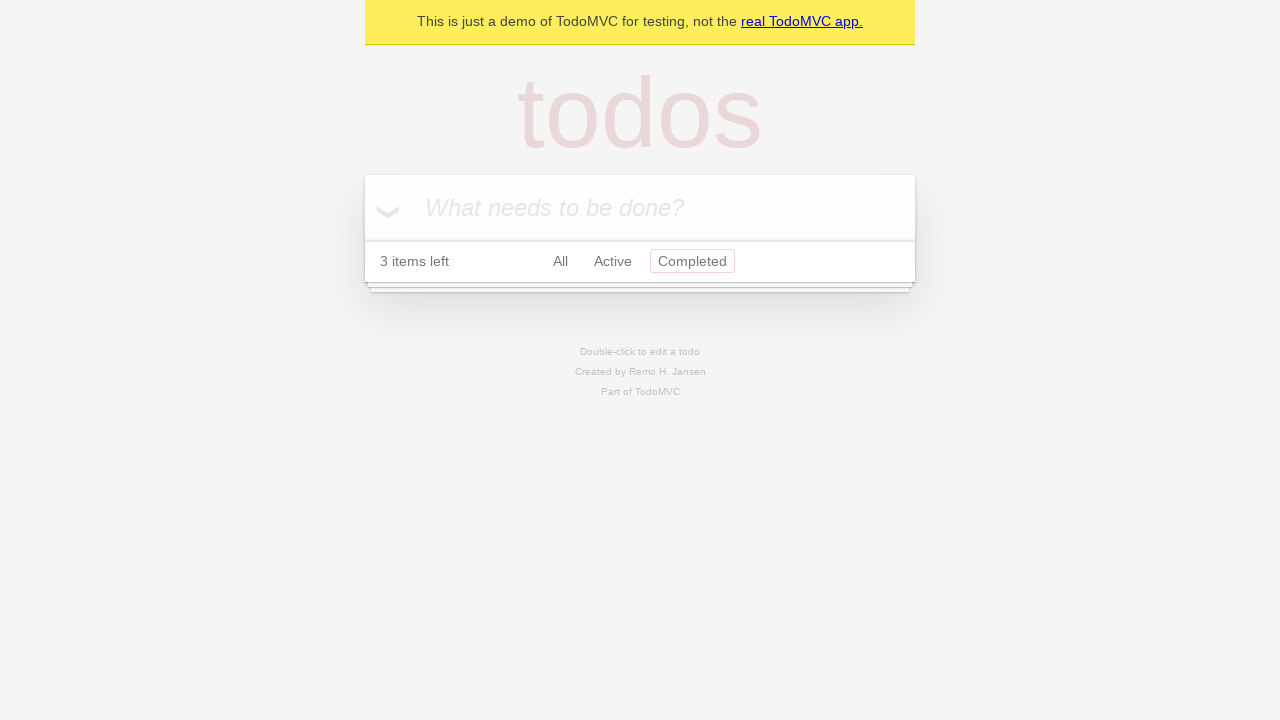

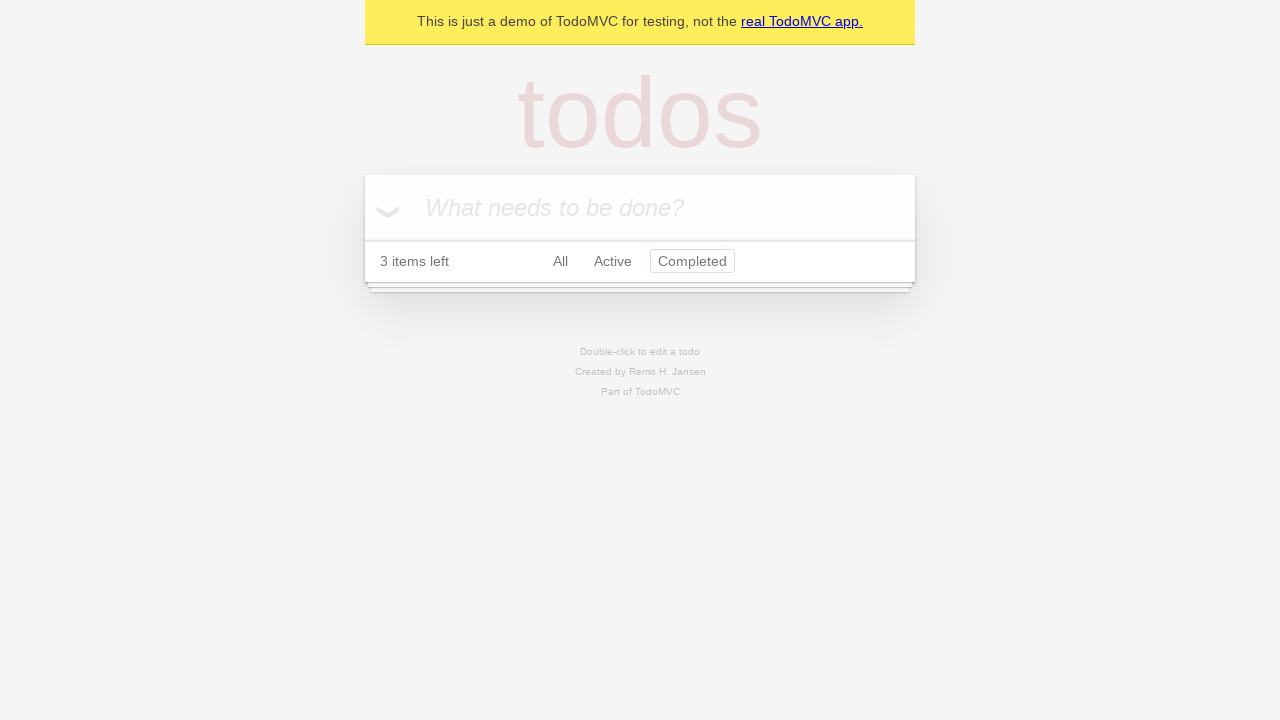